Tests alert and confirmation dialog handling on the automation practice page

Starting URL: https://rahulshettyacademy.com/AutomationPractice/

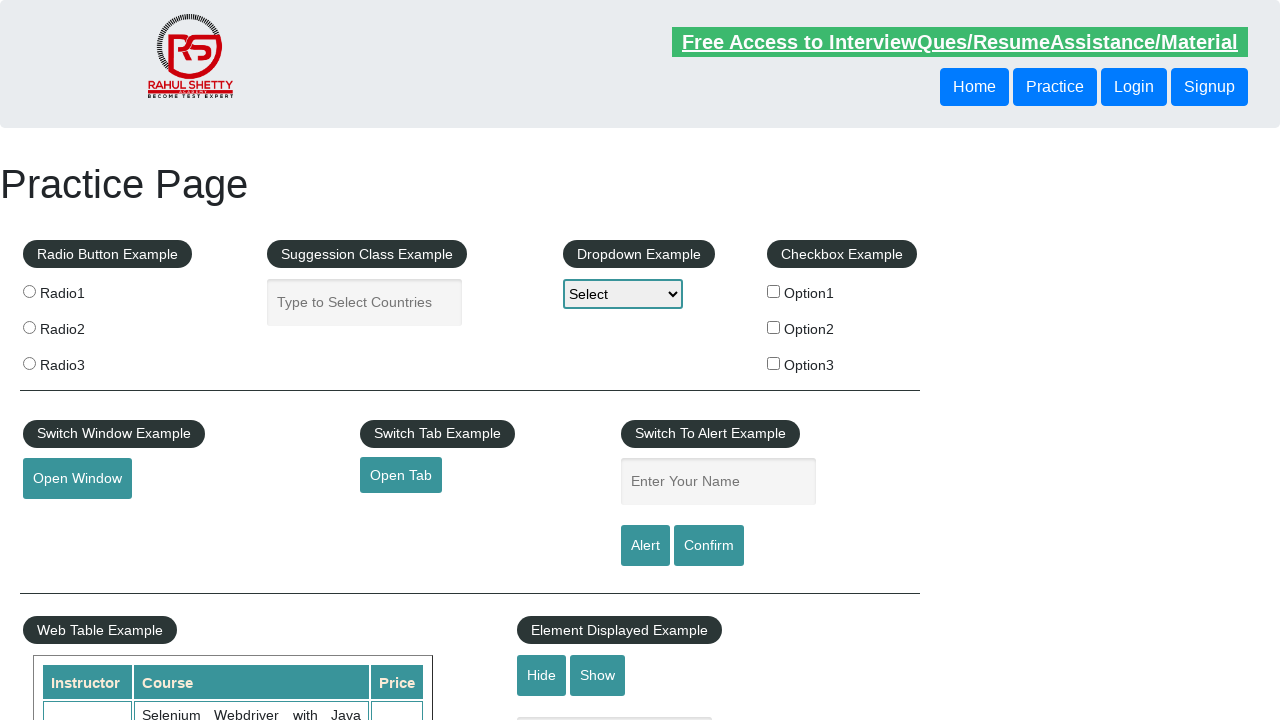

Set up dialog handler to accept all dialogs
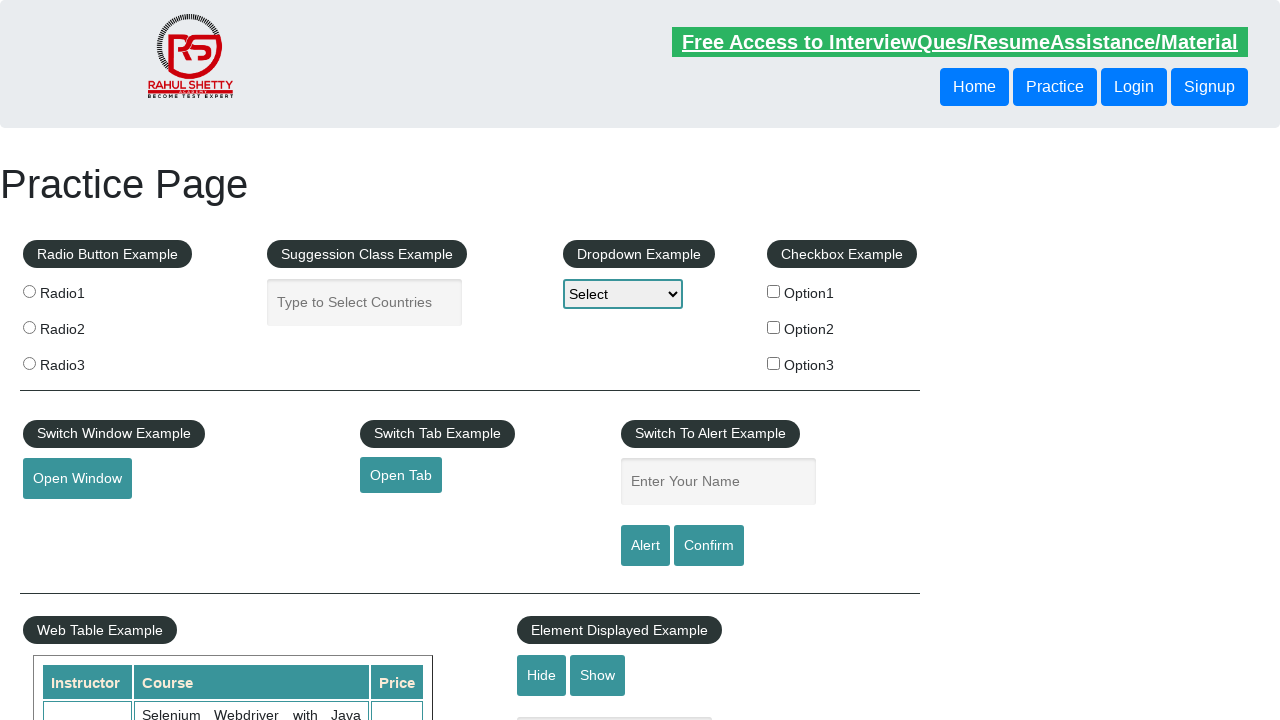

Clicked alert button to trigger alert dialog at (645, 546) on #alertbtn
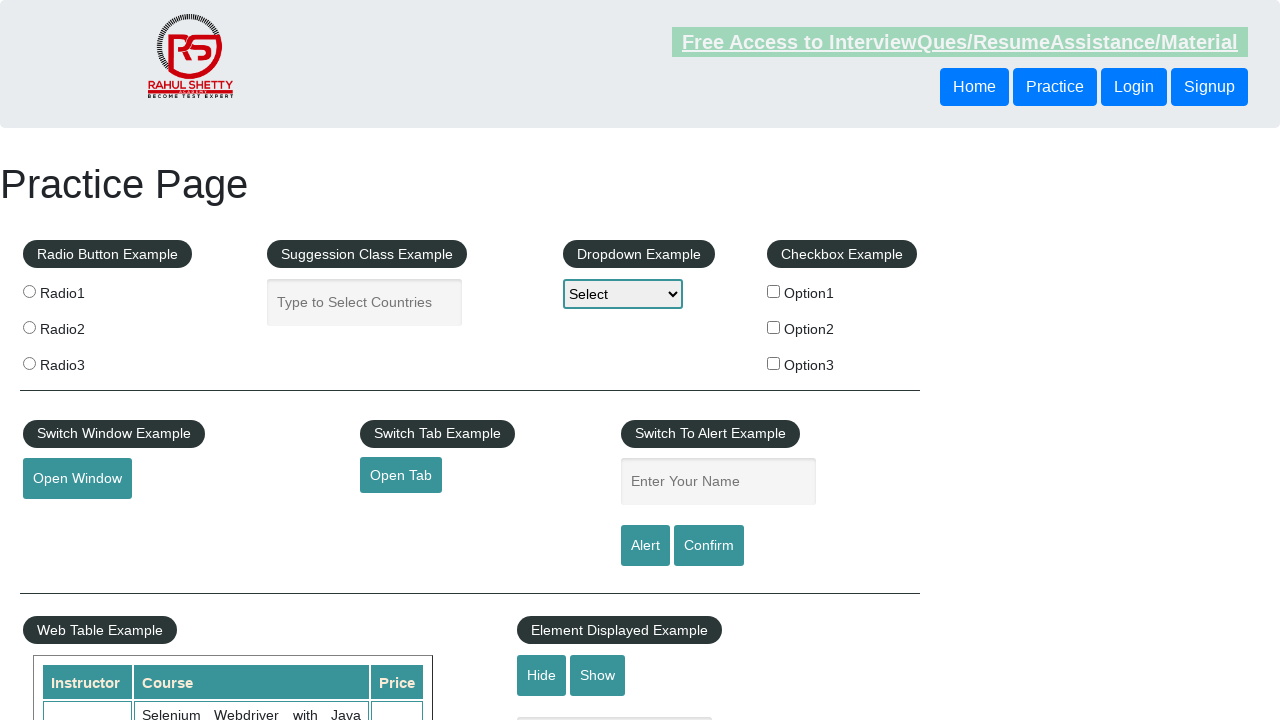

Clicked confirm button to trigger confirmation dialog at (709, 546) on #confirmbtn
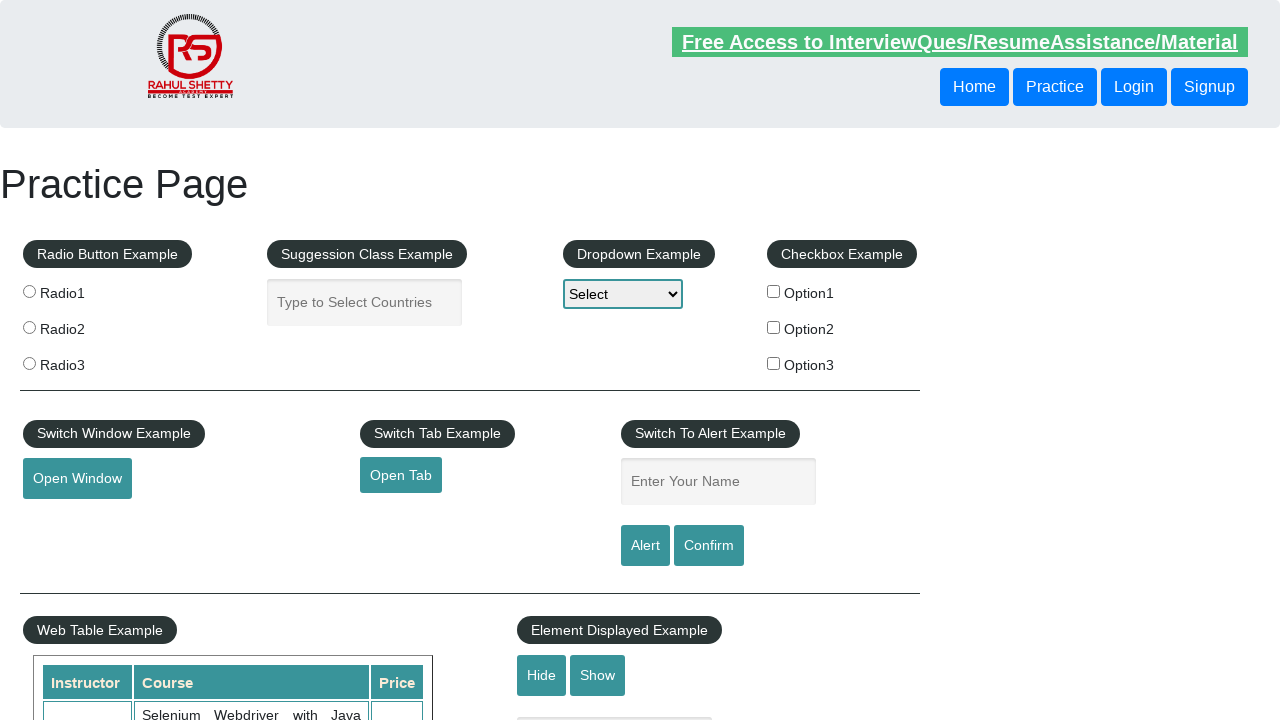

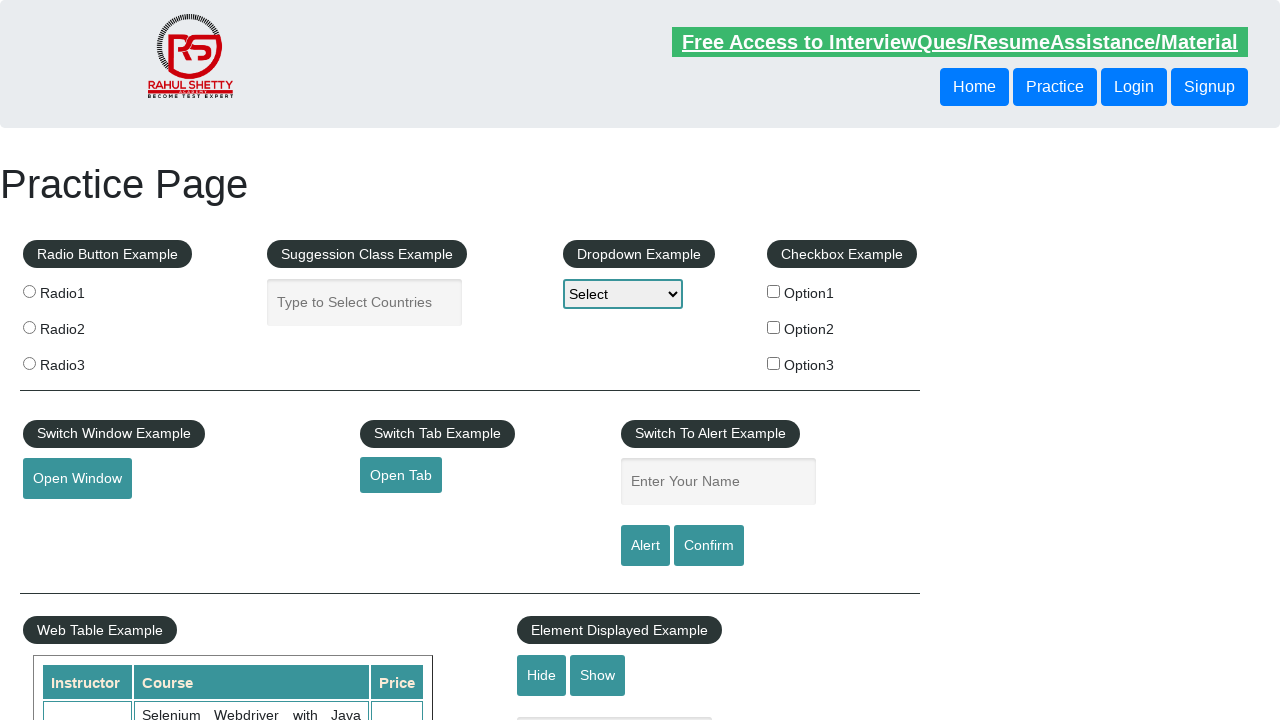